Tests drag-and-drop functionality by dragging a source element and dropping it onto a target droppable element on the jQueryUI demo page.

Starting URL: https://jqueryui.com/resources/demos/droppable/default.html

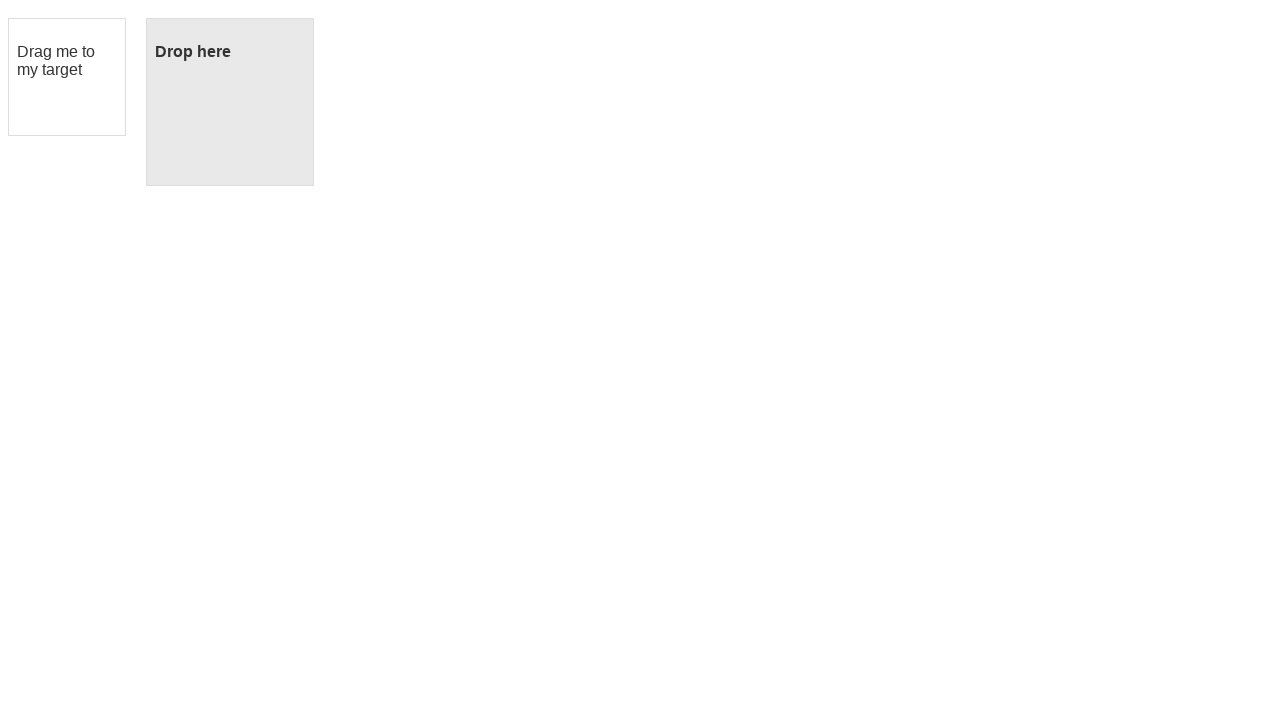

Located the draggable source element with id='draggable'
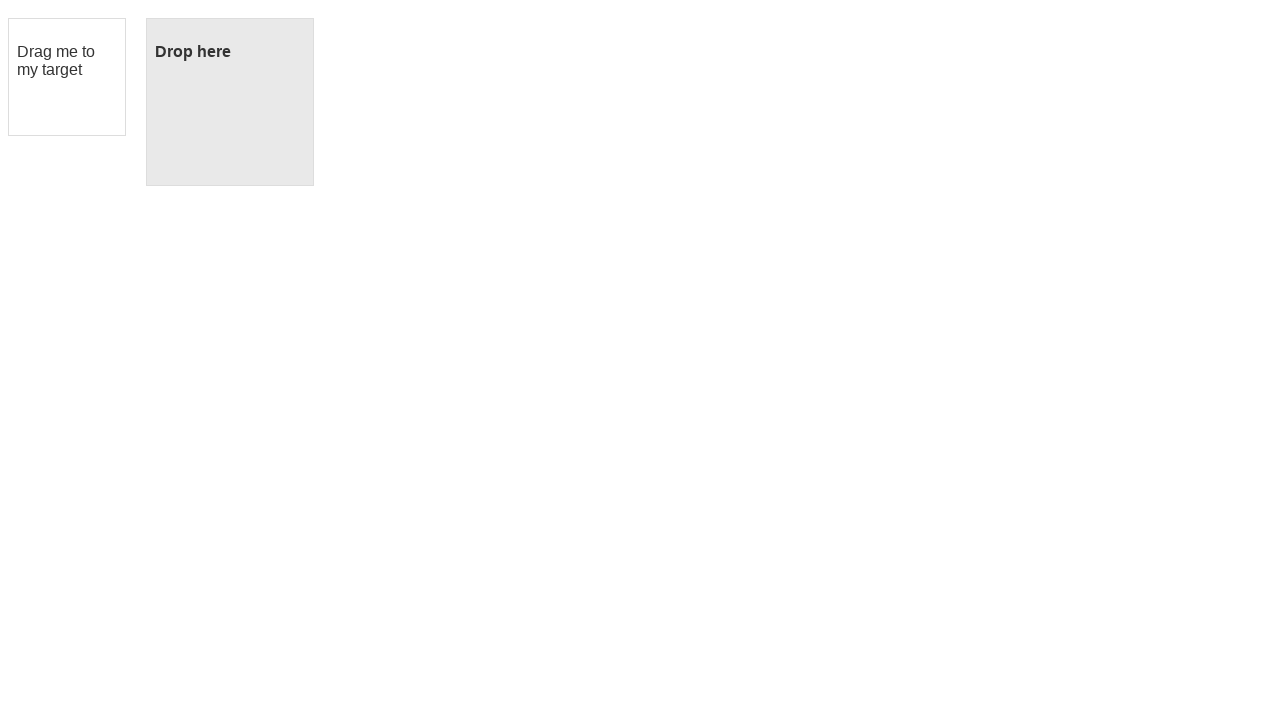

Located the droppable target element with id='droppable'
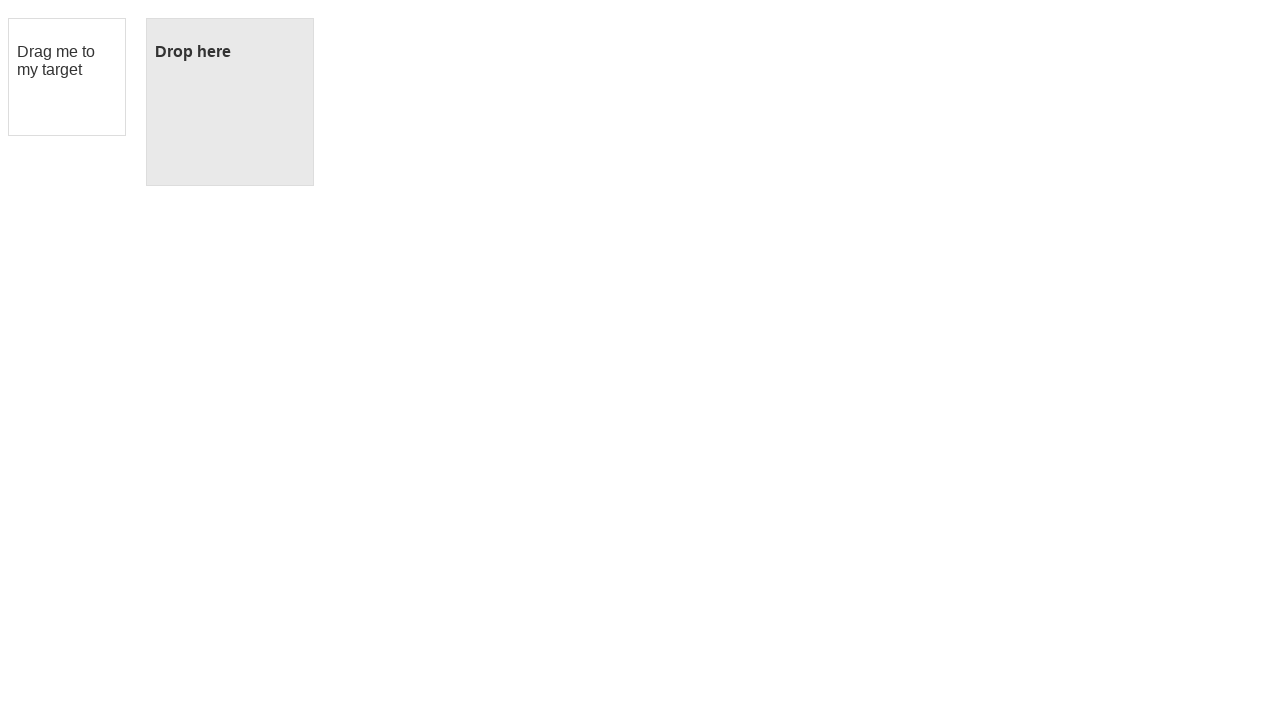

Dragged source element onto target droppable element at (230, 102)
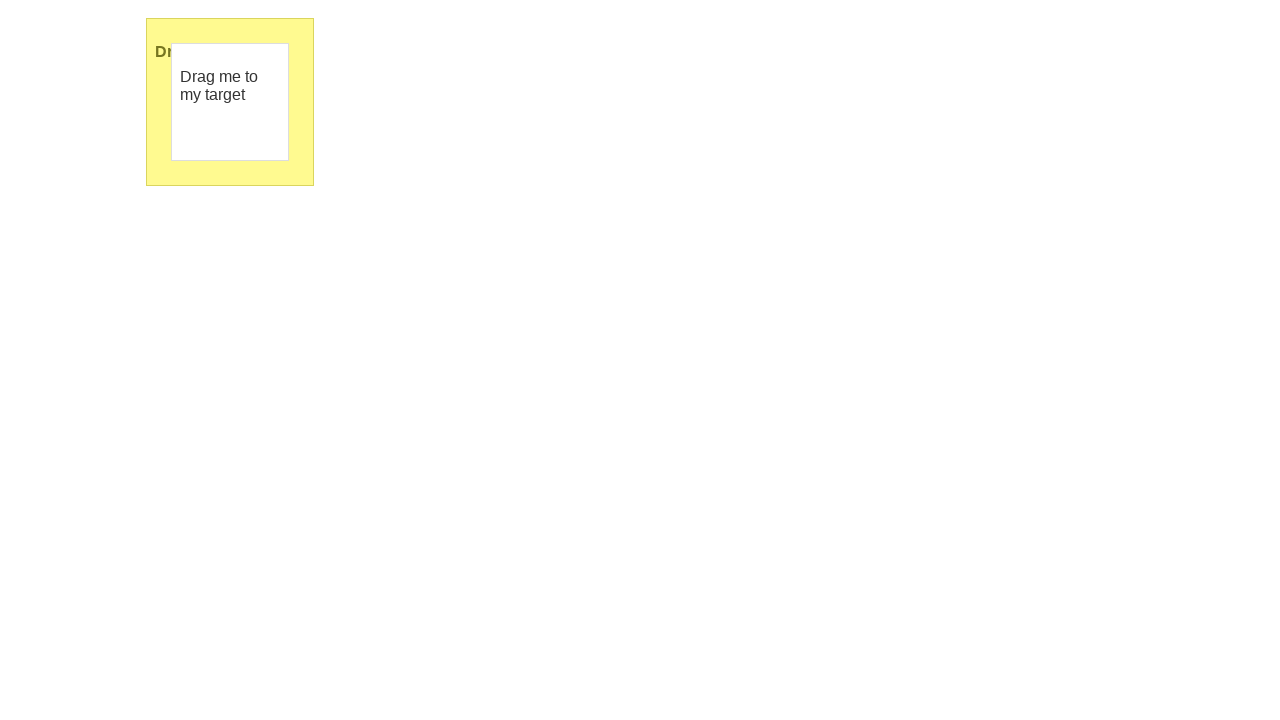

Verified successful drop - droppable element now displays 'Dropped!' text
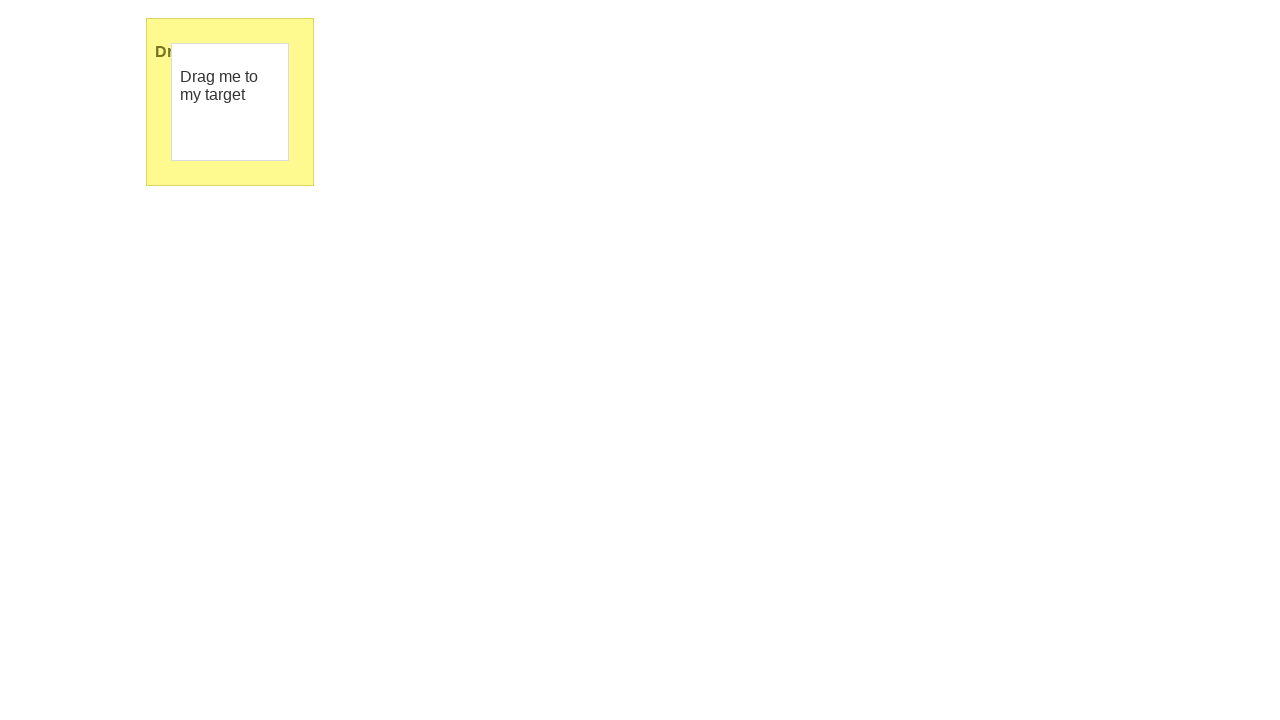

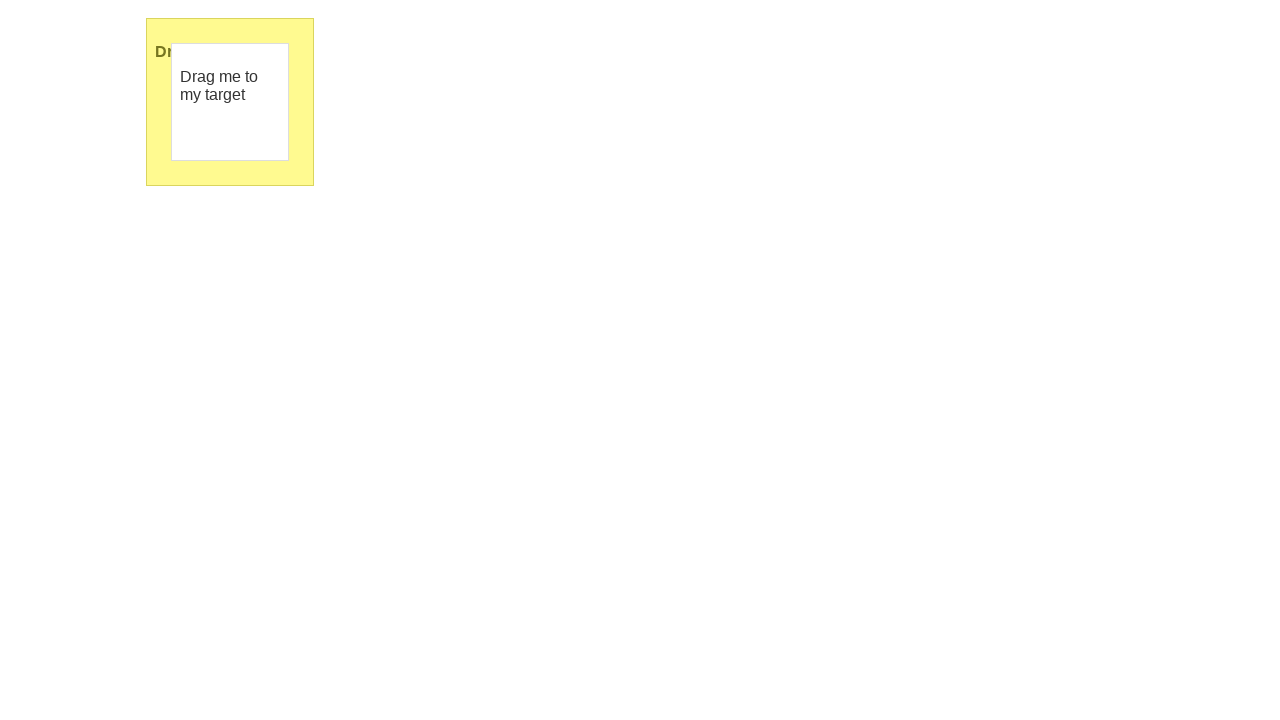